Verifies the location (x, y coordinates) of the logo element on the Ynet news homepage

Starting URL: https://www.ynet.co.il/home/0,7340,L-8,00.html

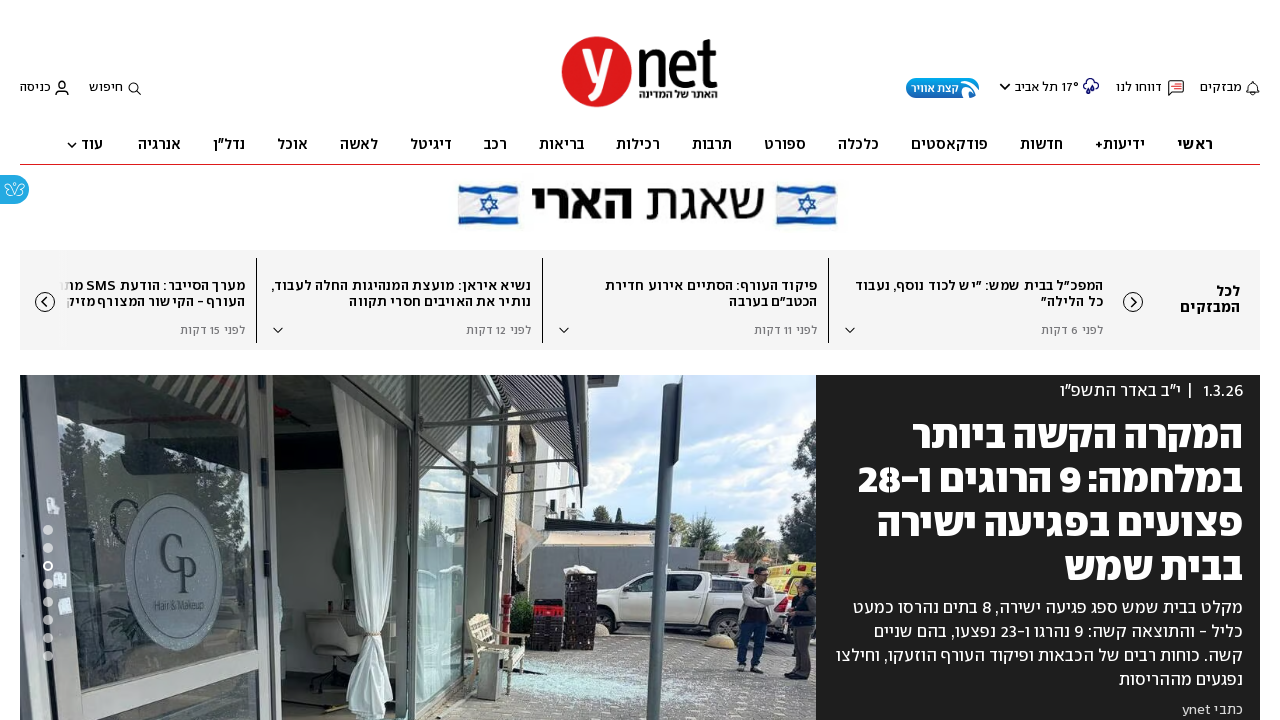

Waited for logo image element to load on Ynet homepage
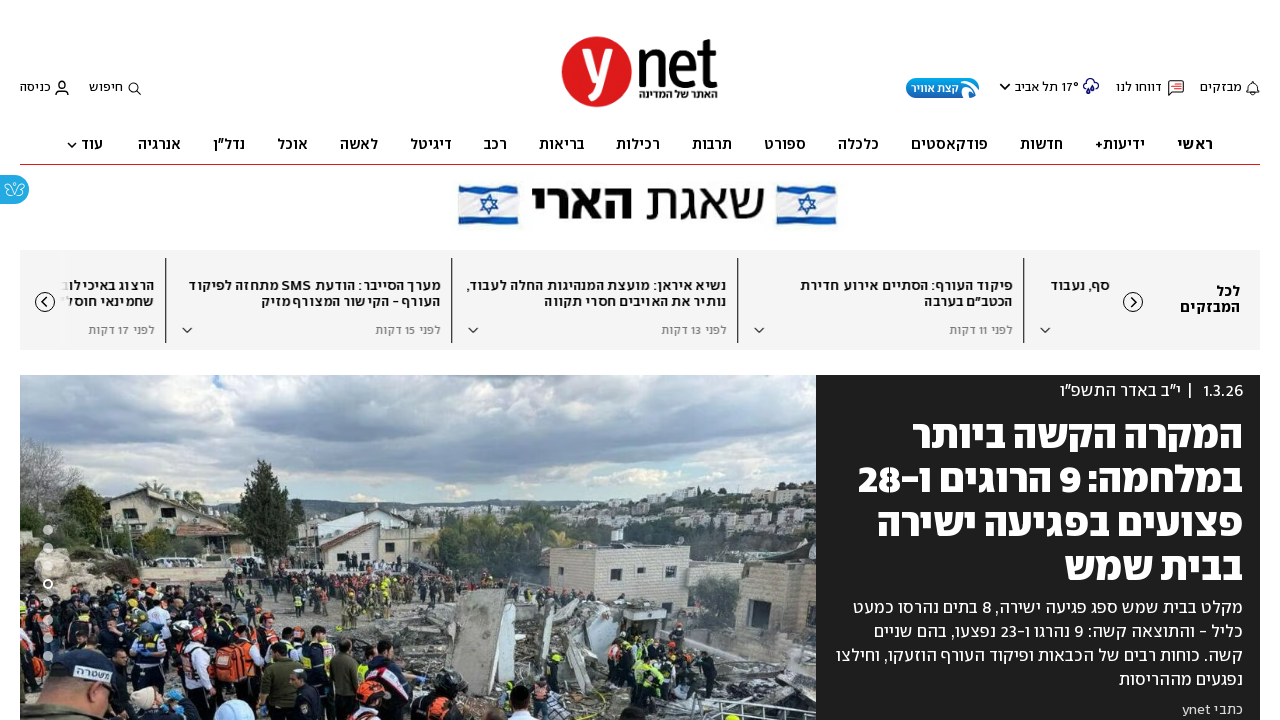

Located the logo image element
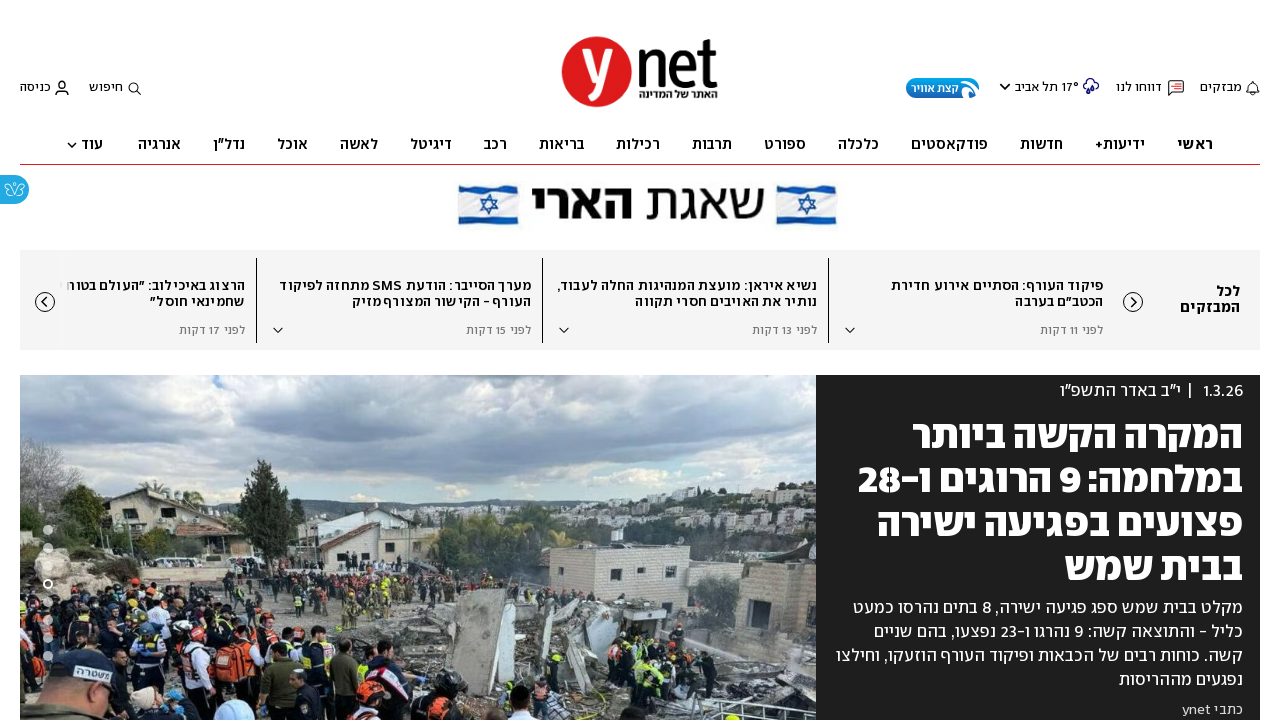

Retrieved bounding box of logo element
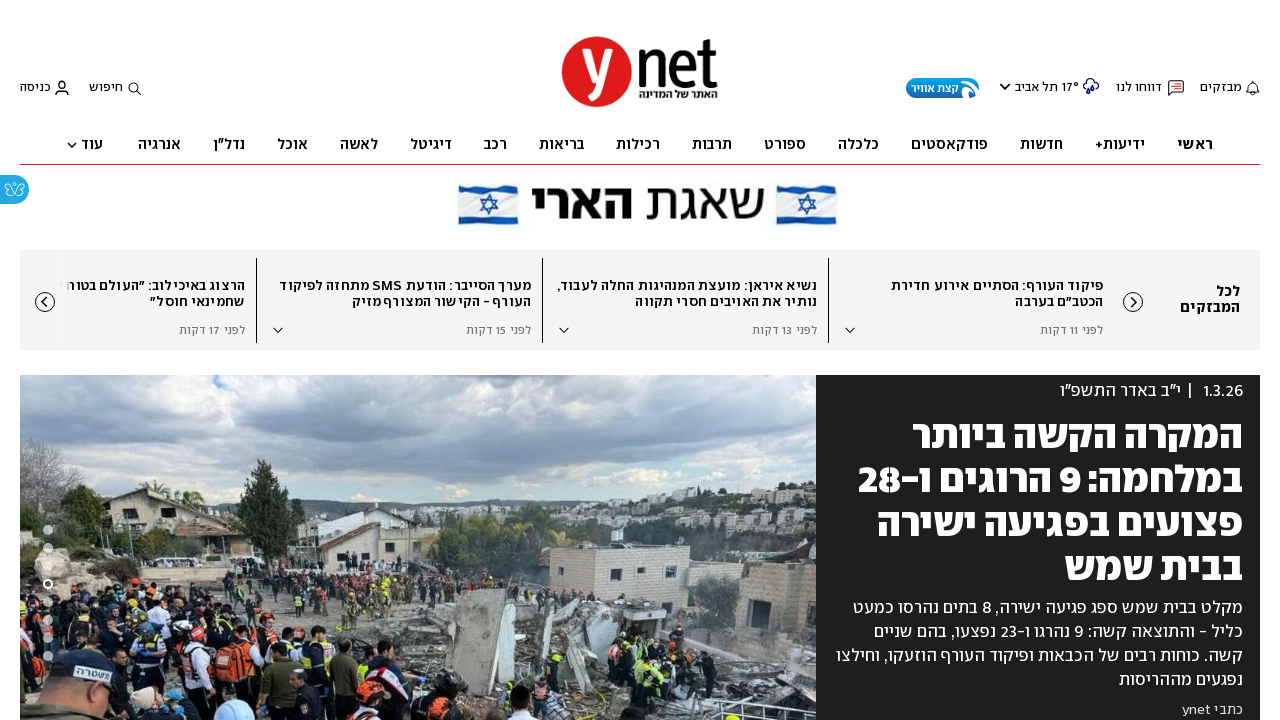

Verified logo location - x=552, y=33
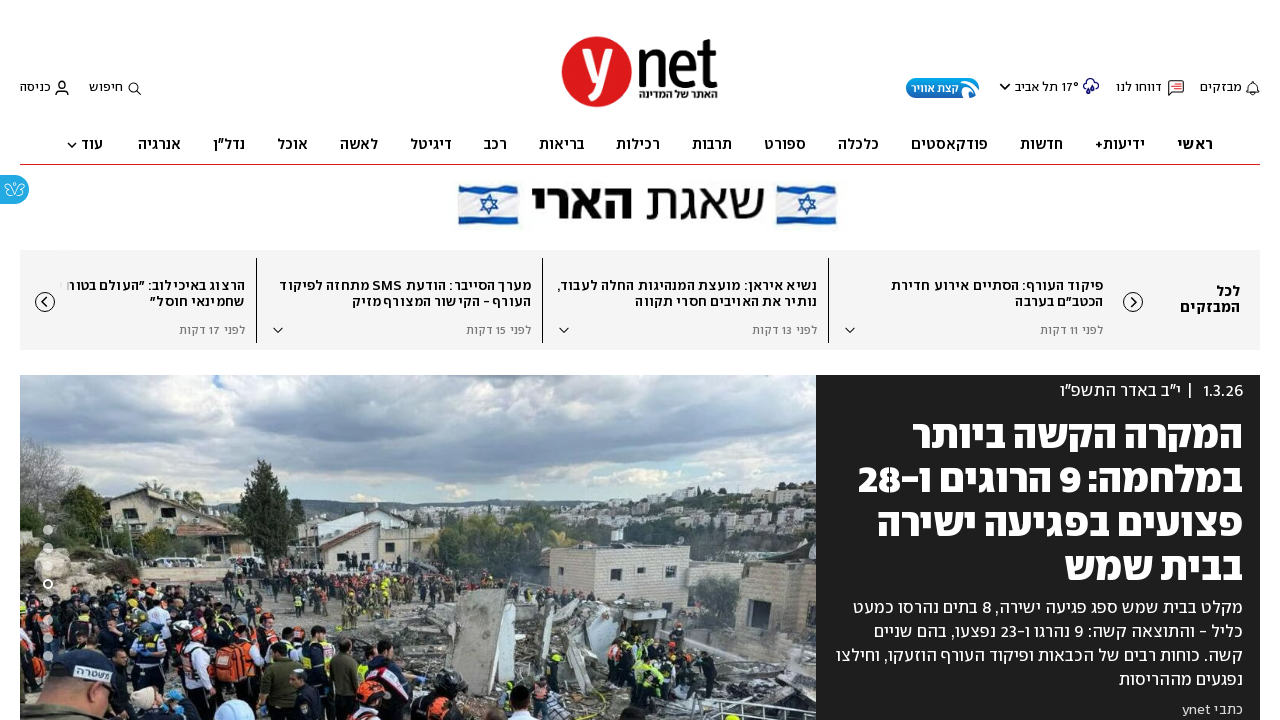

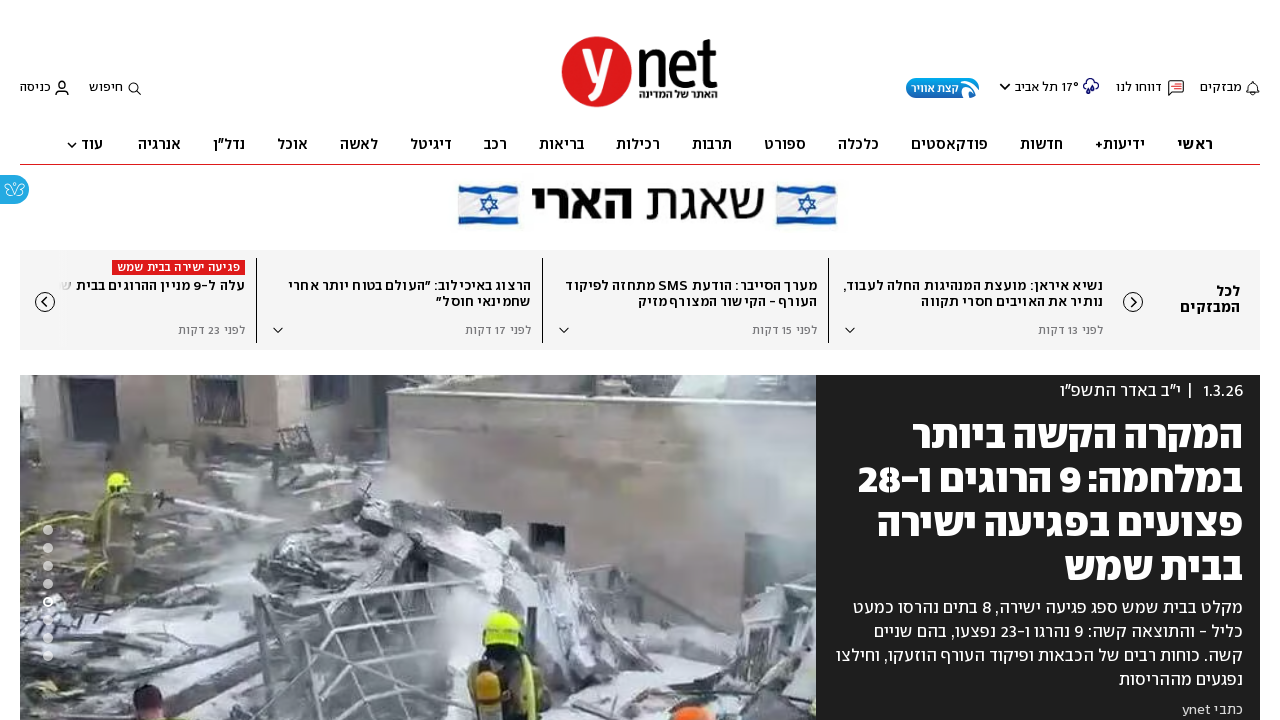